Tests window handling by clicking on Twitter icon to open a new window, switching to the new window, and then switching back to the original window

Starting URL: https://etrain.info/in

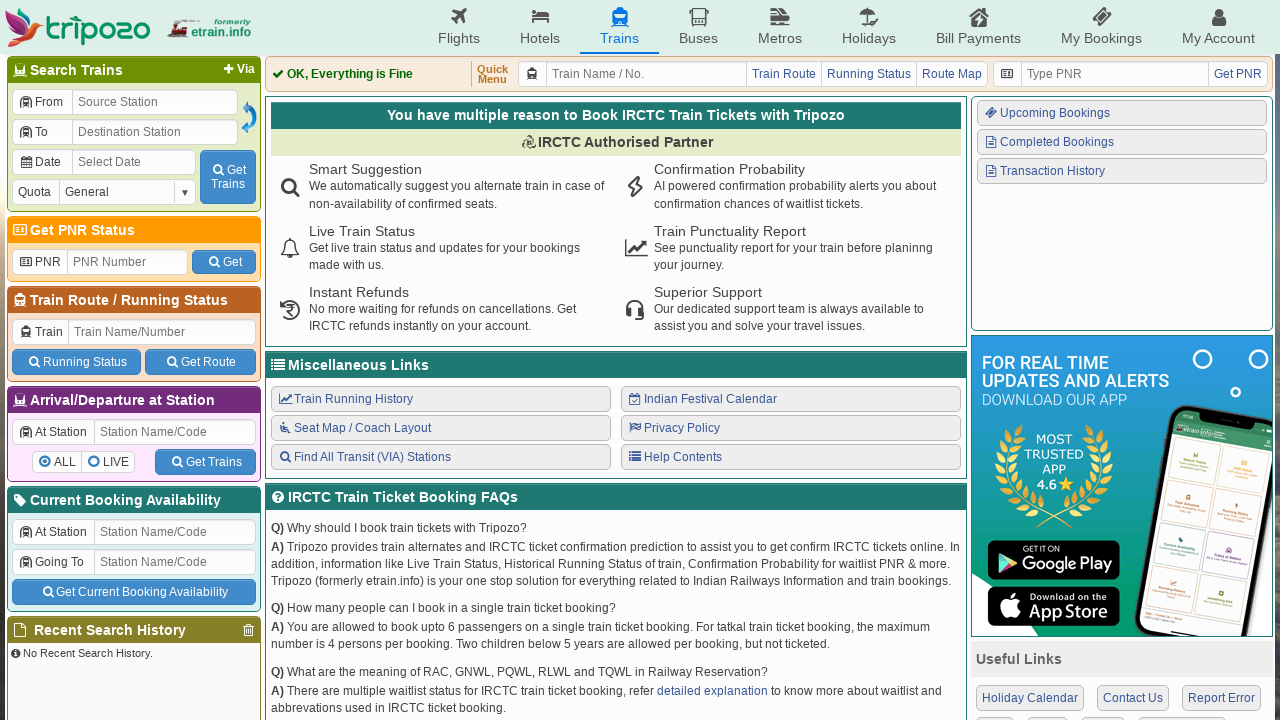

Clicked Twitter icon to open new window at (1032, 536) on .icon-twitter
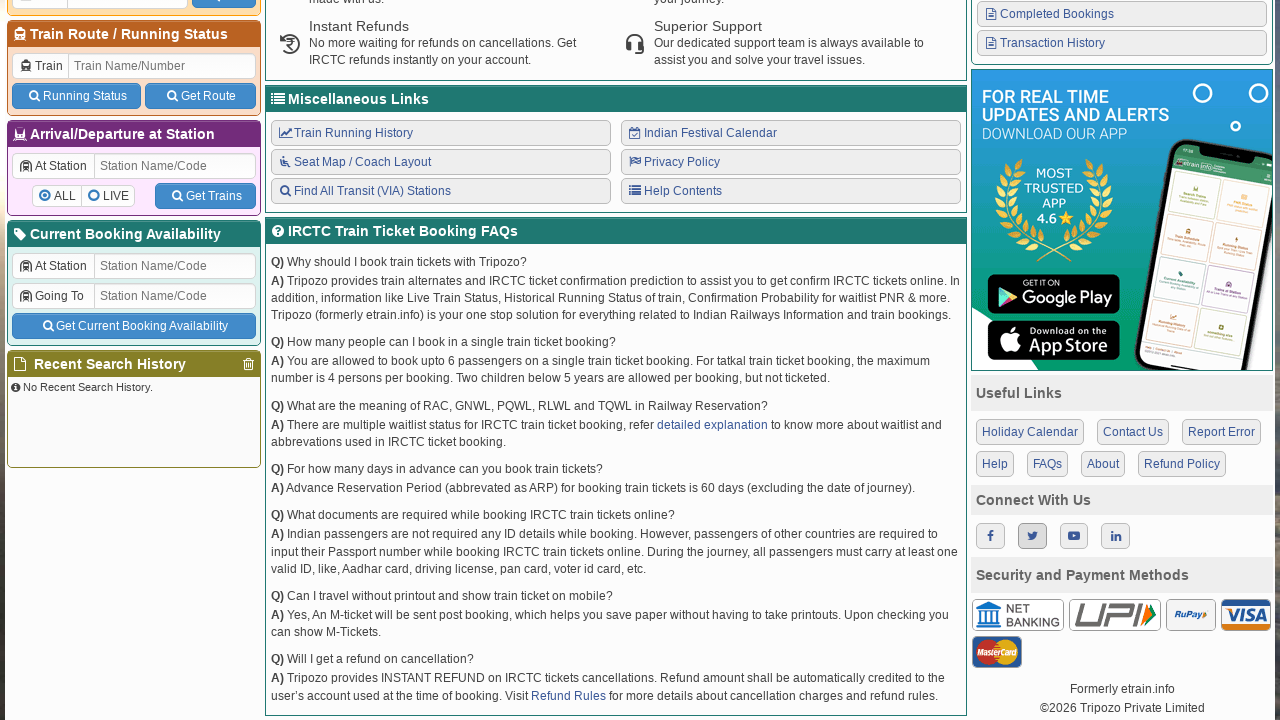

New page/window captured and stored
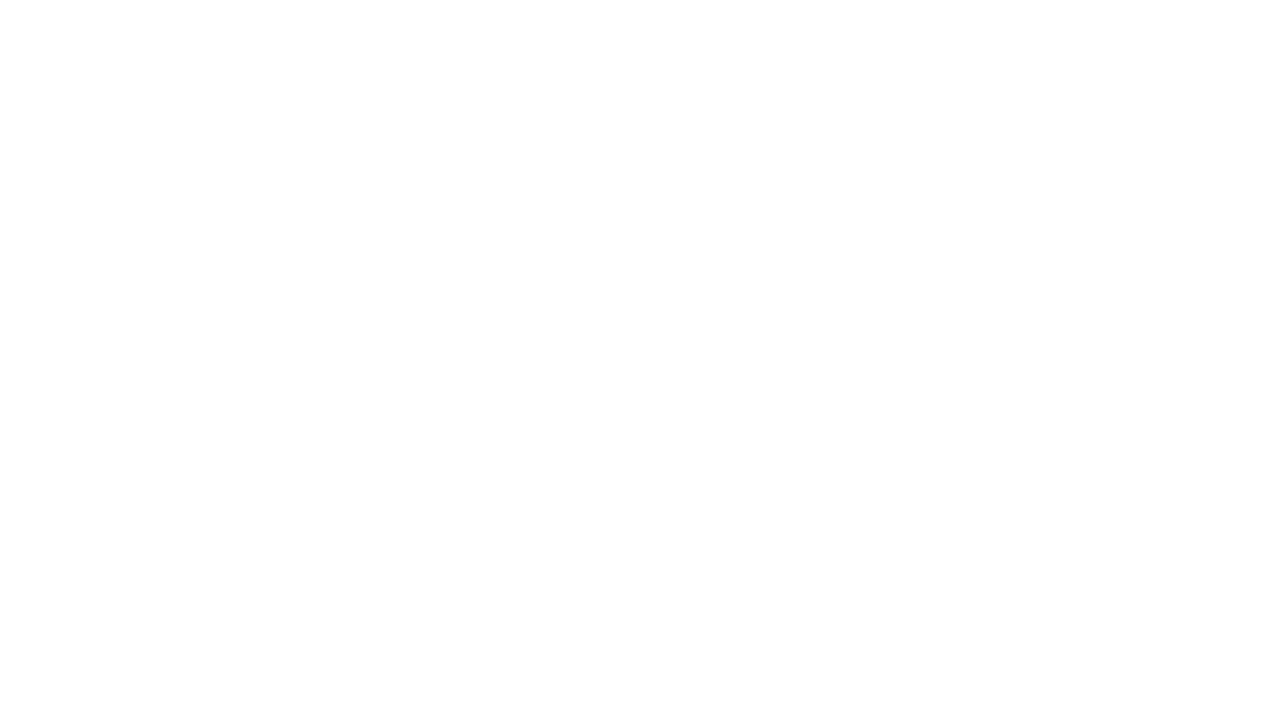

New page finished loading
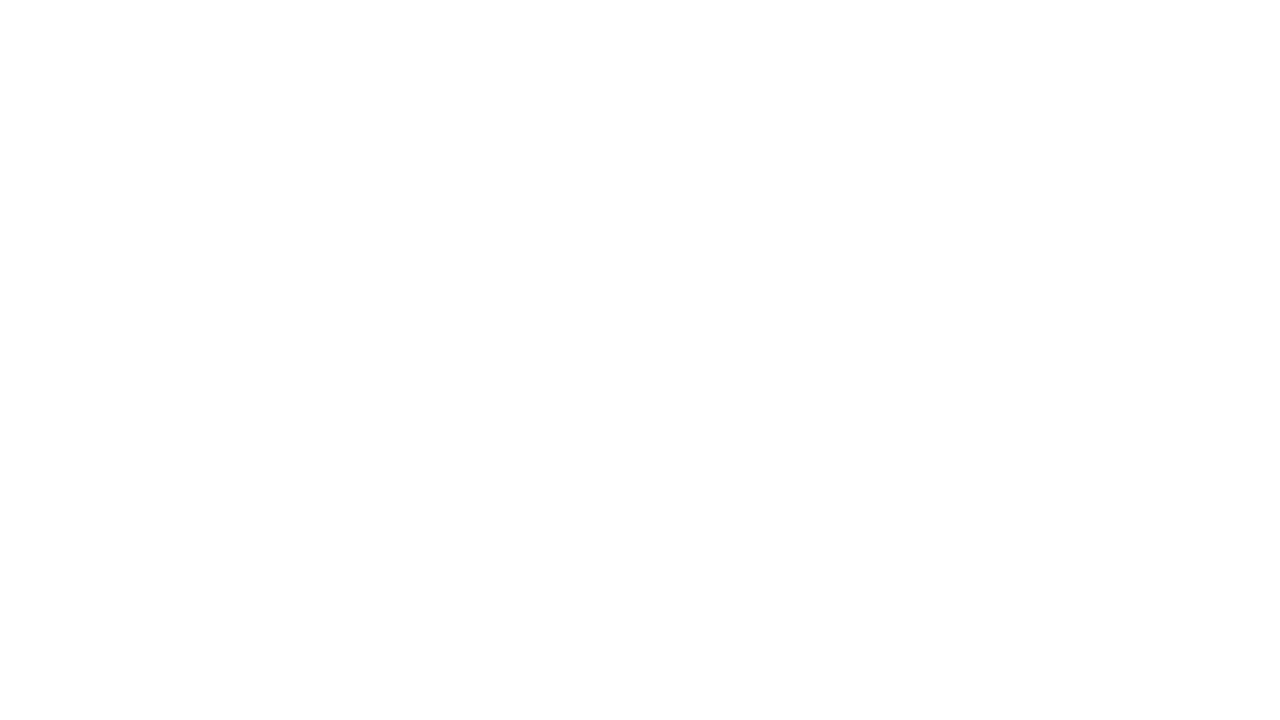

Switched focus back to main page
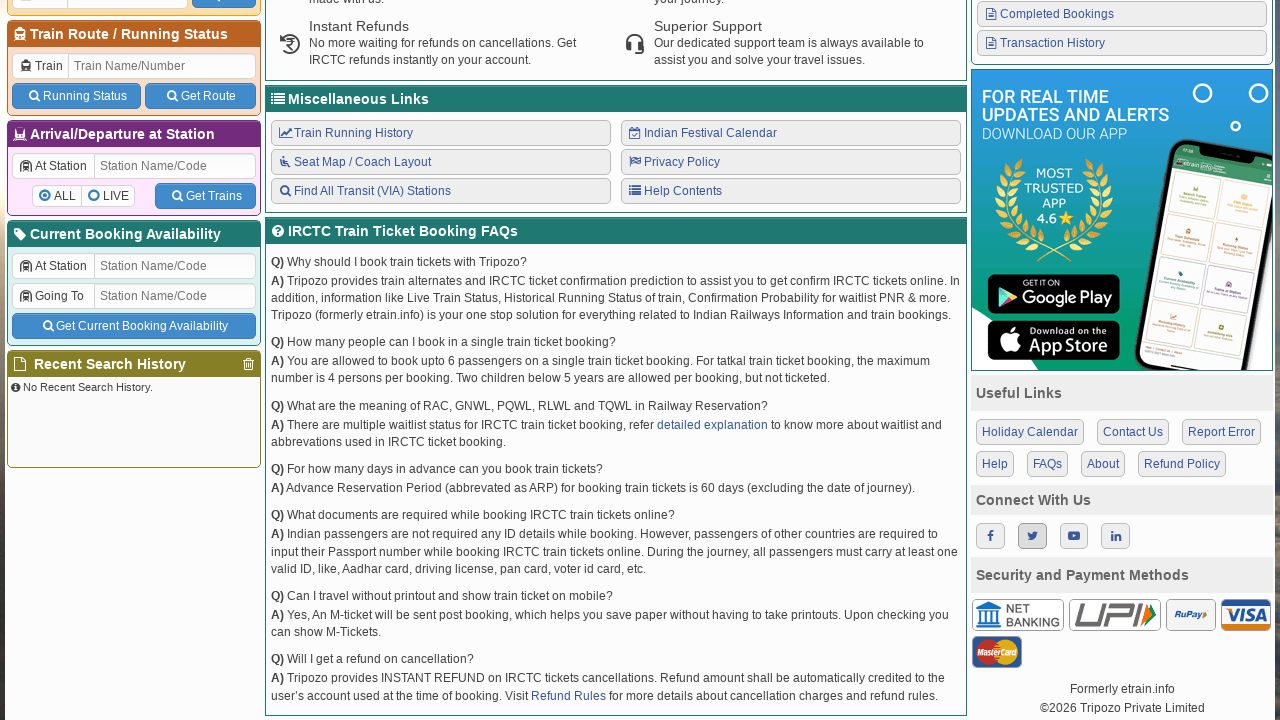

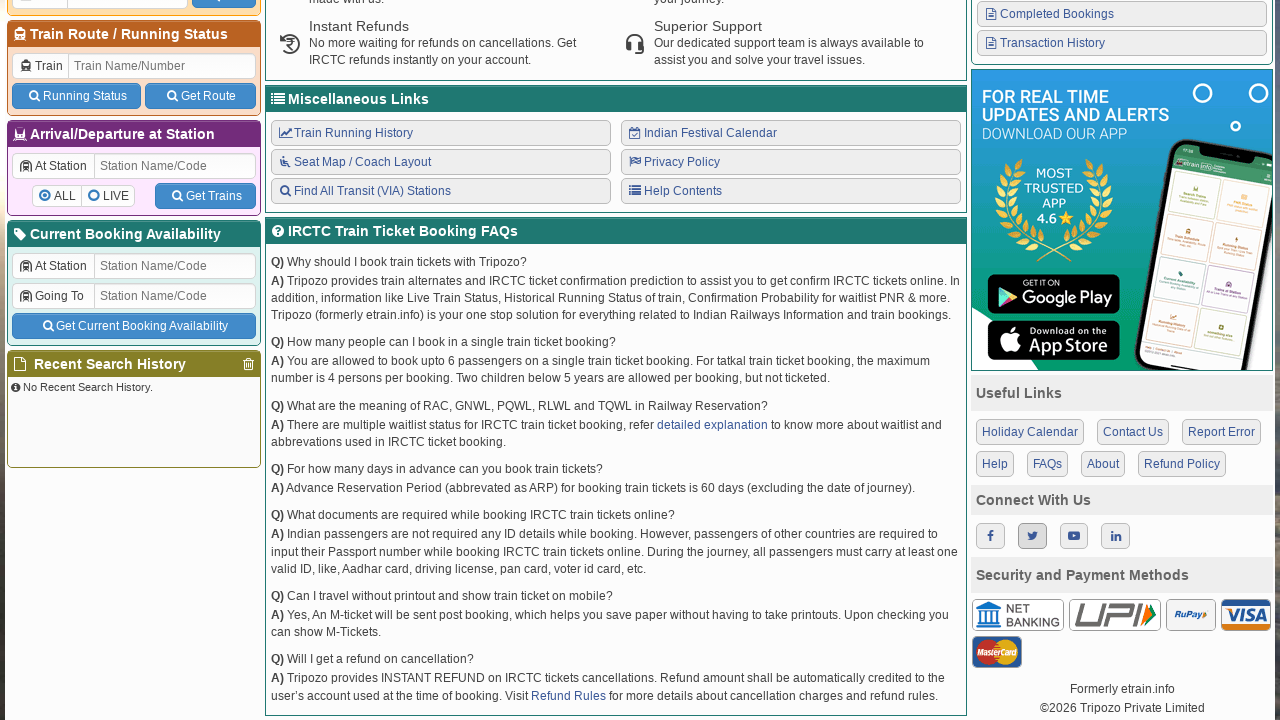